Navigates to the UPSA (Universidad Privada de Santa Cruz de la Sierra) website homepage and maximizes the browser window.

Starting URL: https://www.upsa.edu.bo/es/

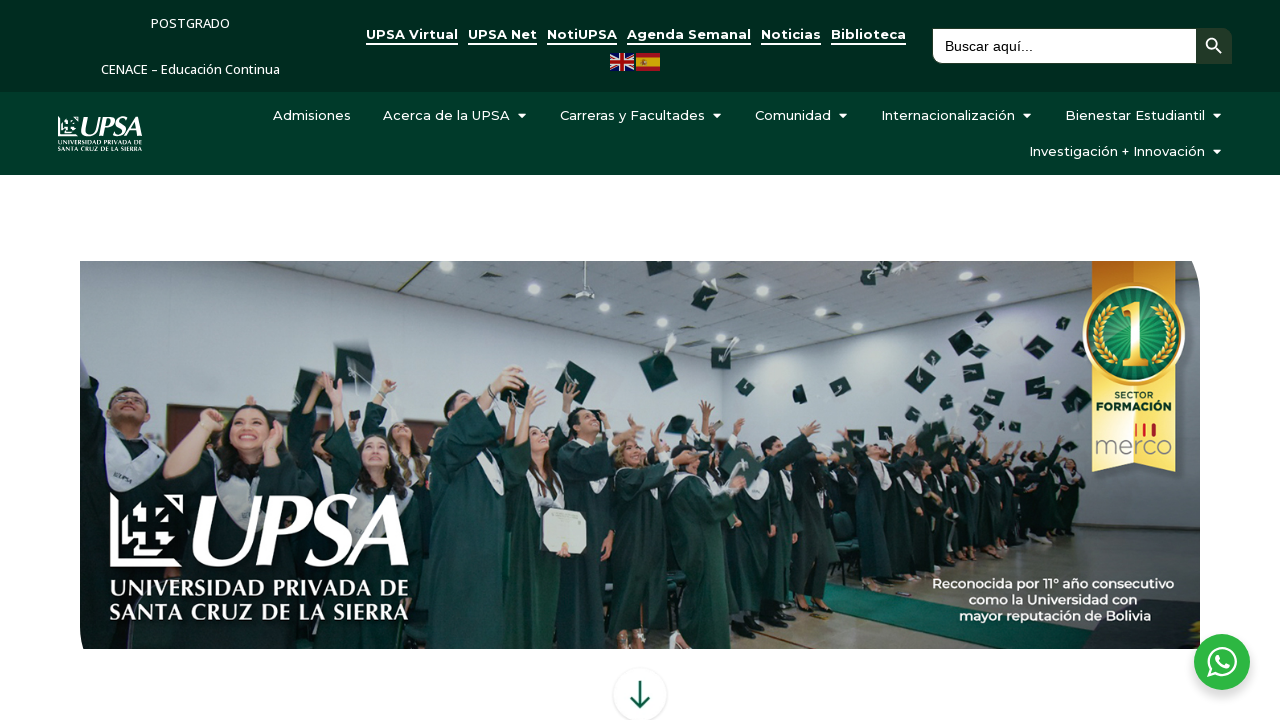

Navigated to UPSA homepage (https://www.upsa.edu.bo/es/)
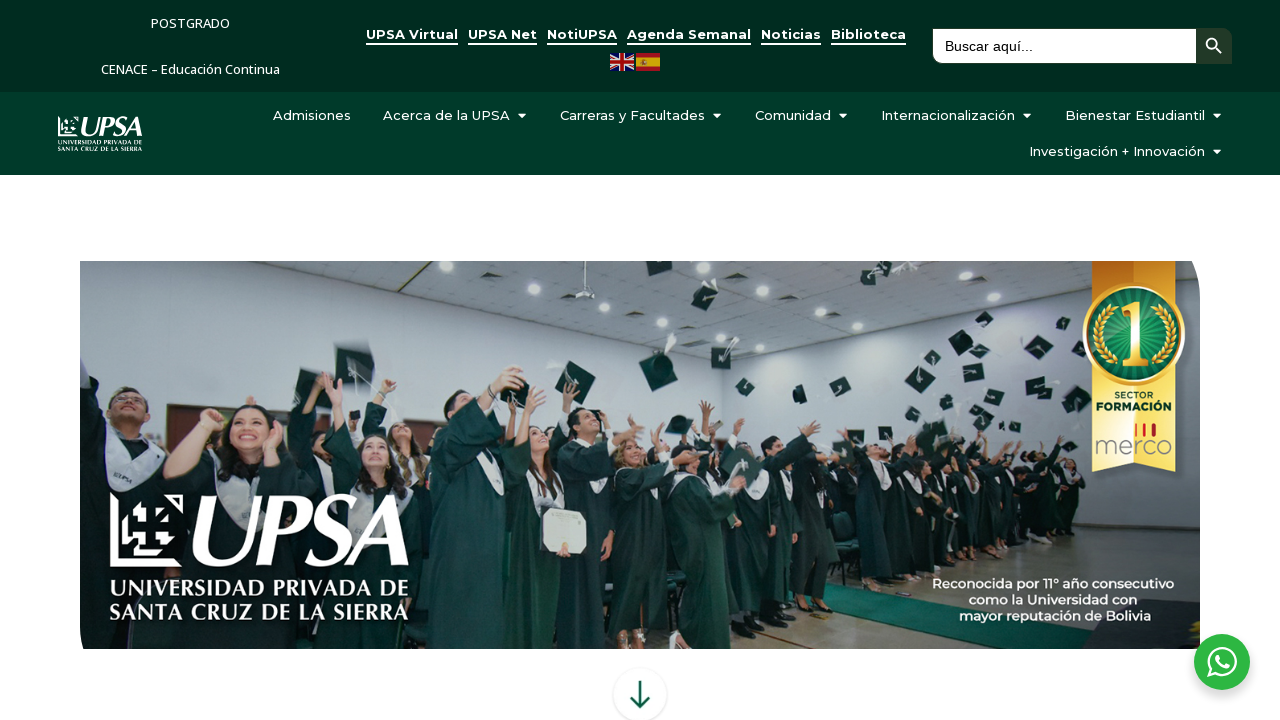

Maximized browser window to 1920x1080
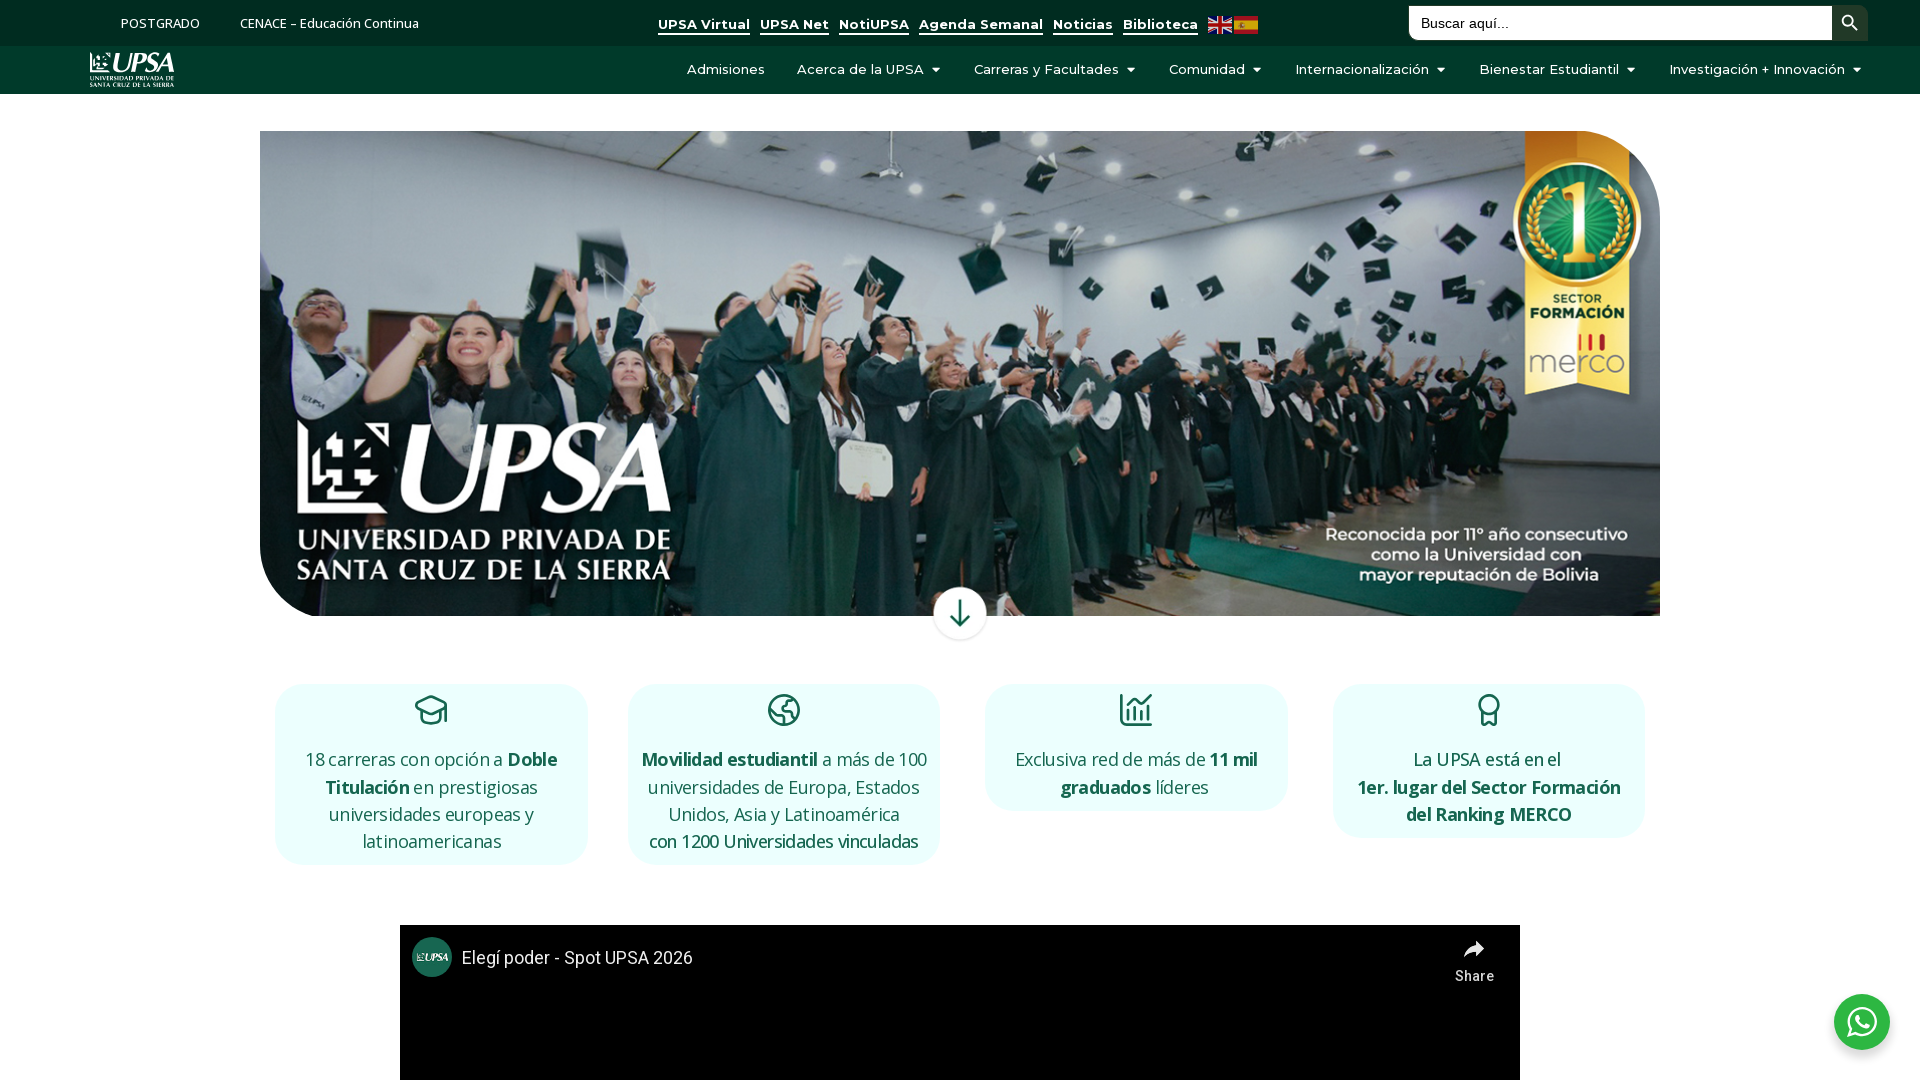

Page fully loaded (domcontentloaded state)
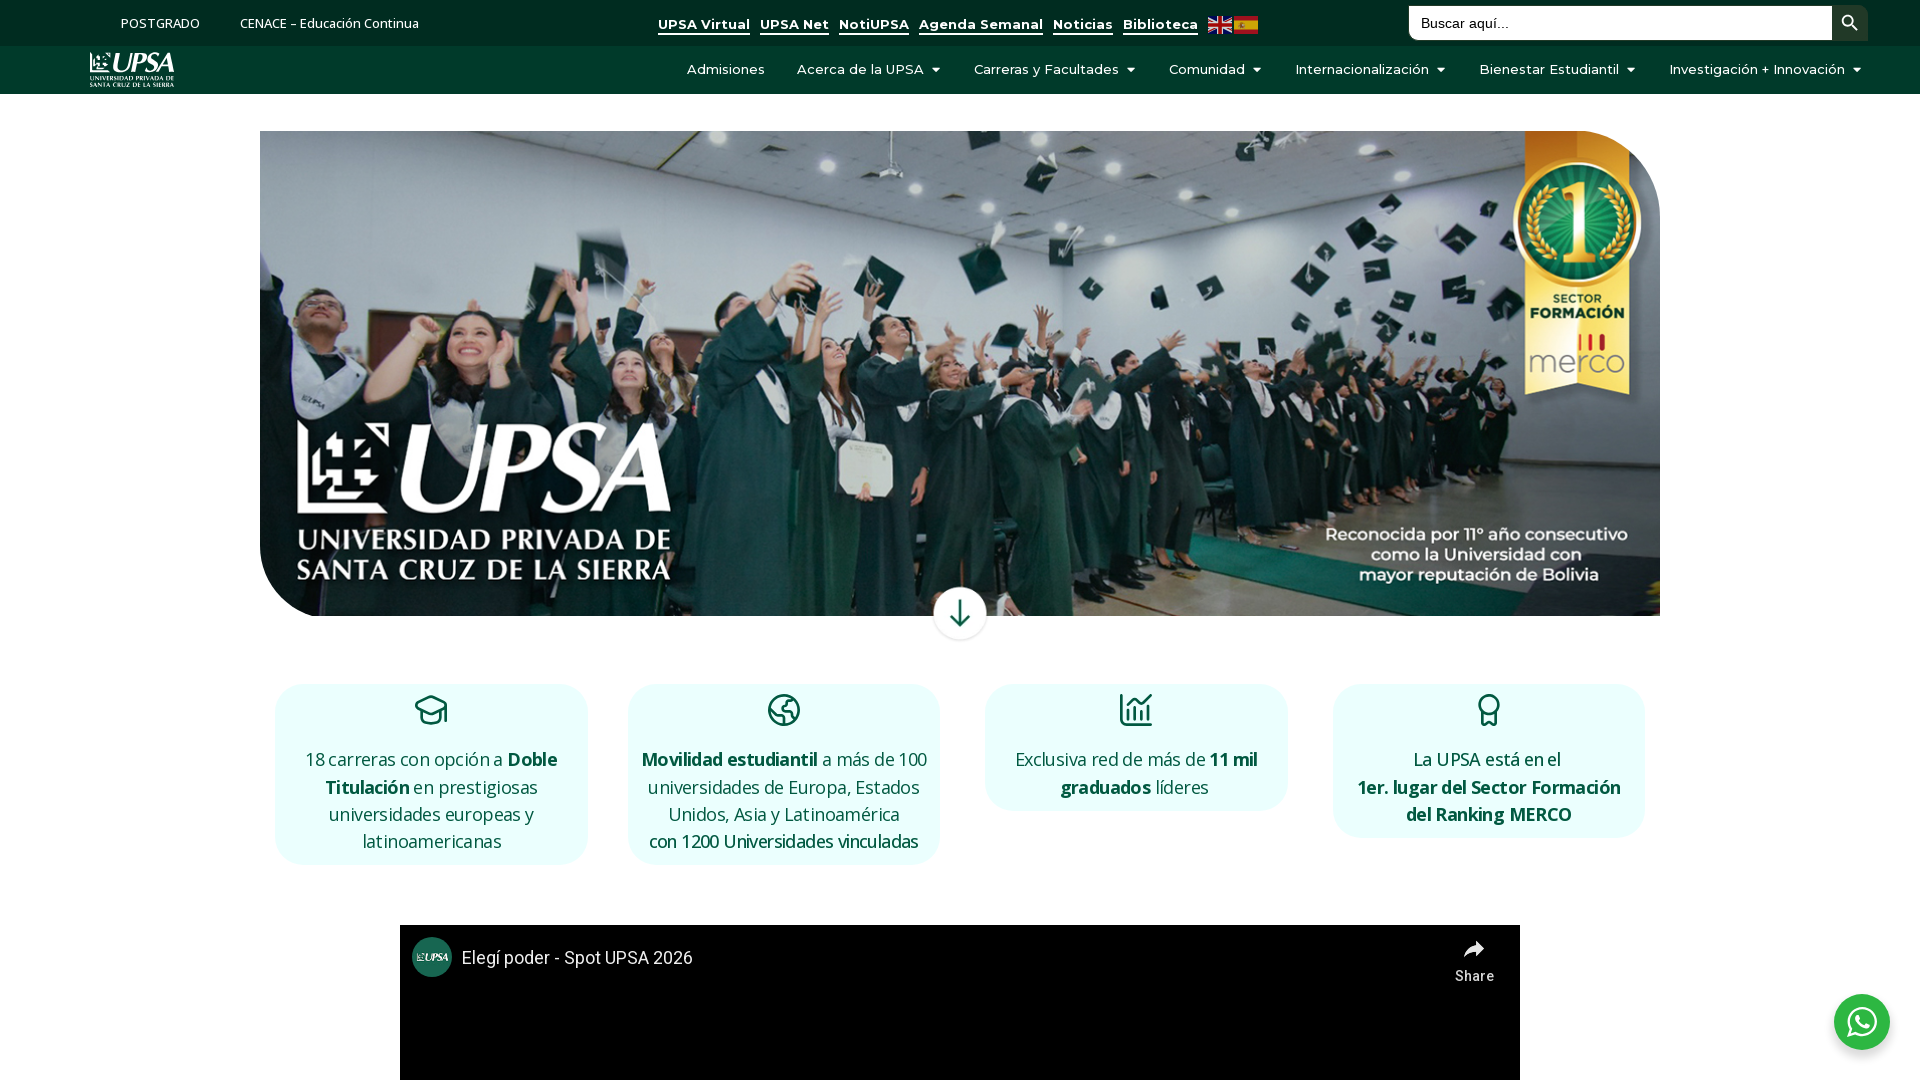

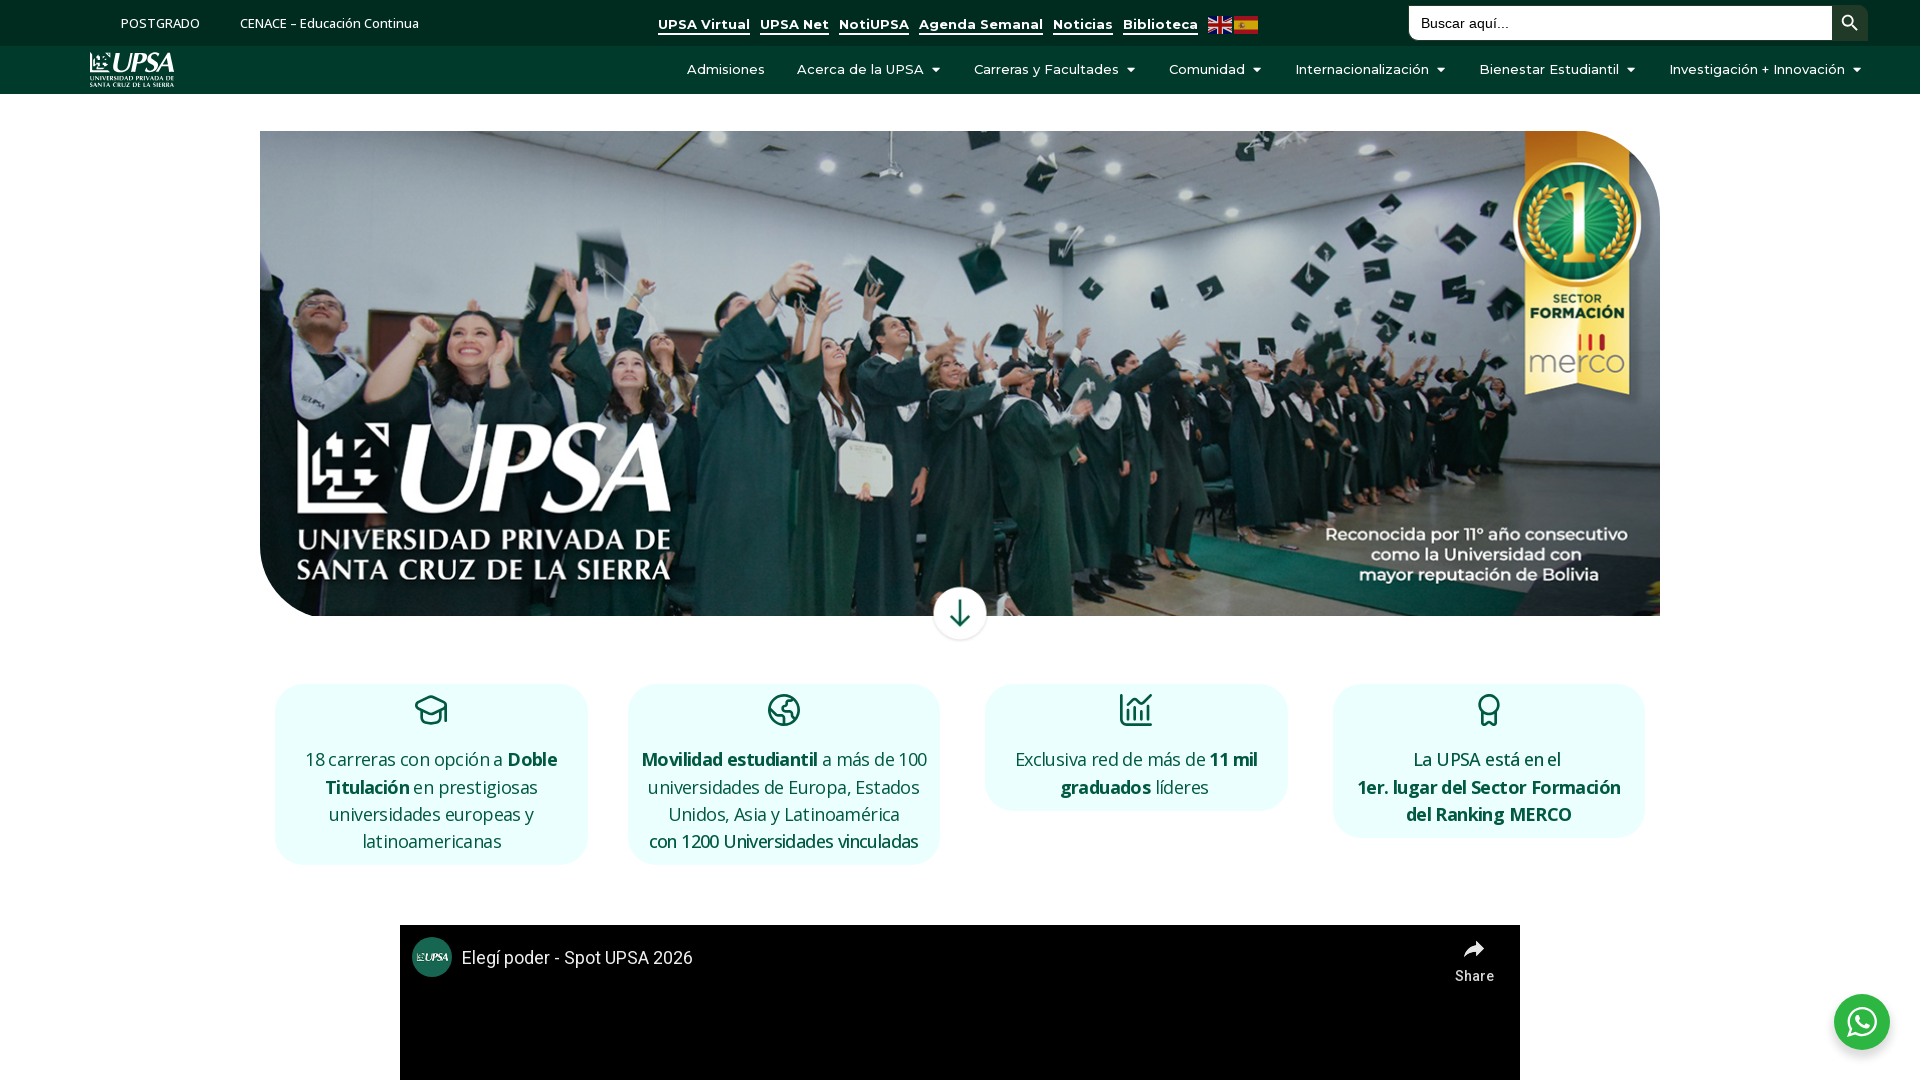